Tests key press functionality by navigating to the Key Presses page and sending an ESCAPE key to an input field to verify key press detection.

Starting URL: https://the-internet.herokuapp.com/

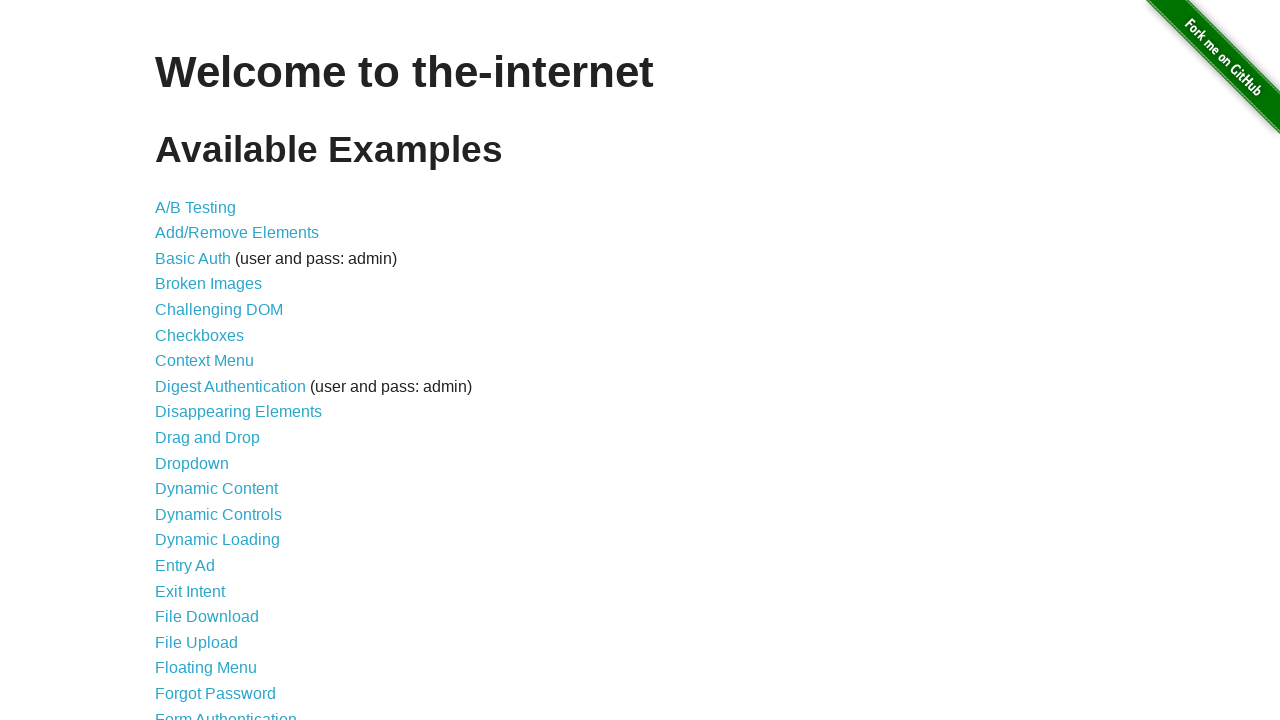

Clicked on 'Key Presses' link at (200, 360) on text=Key Presses
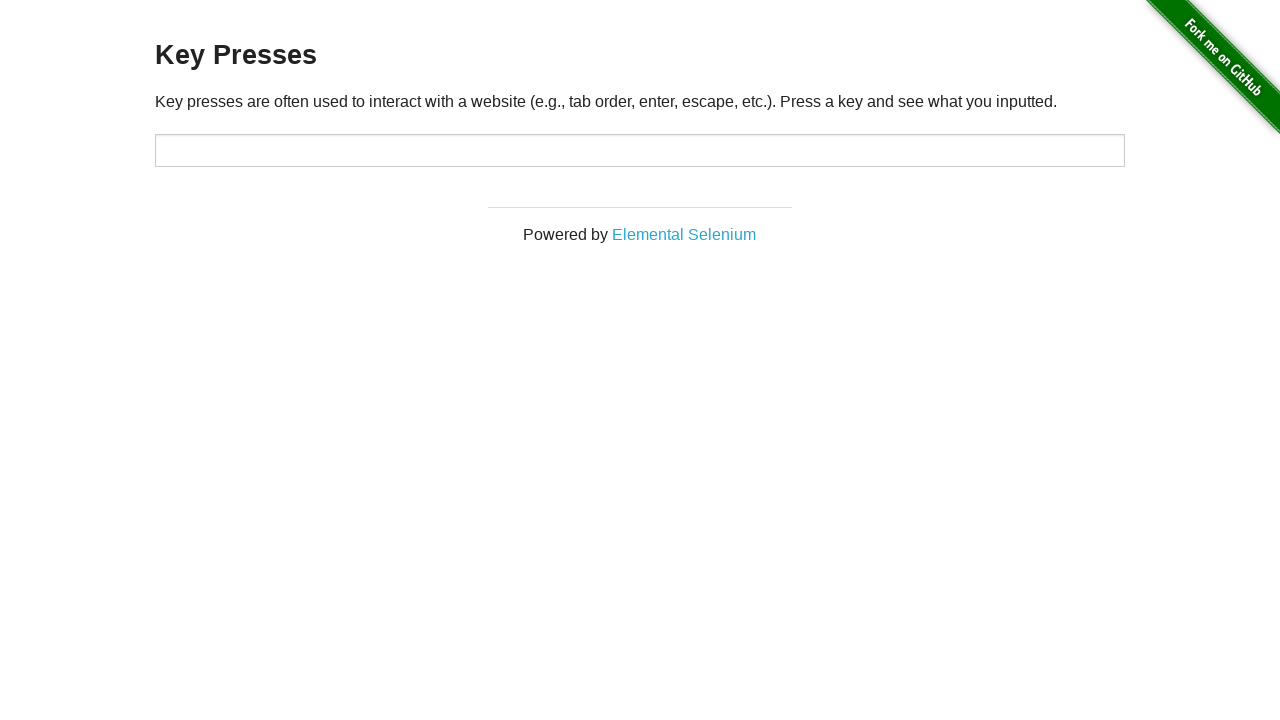

Key Presses page loaded with target input field visible
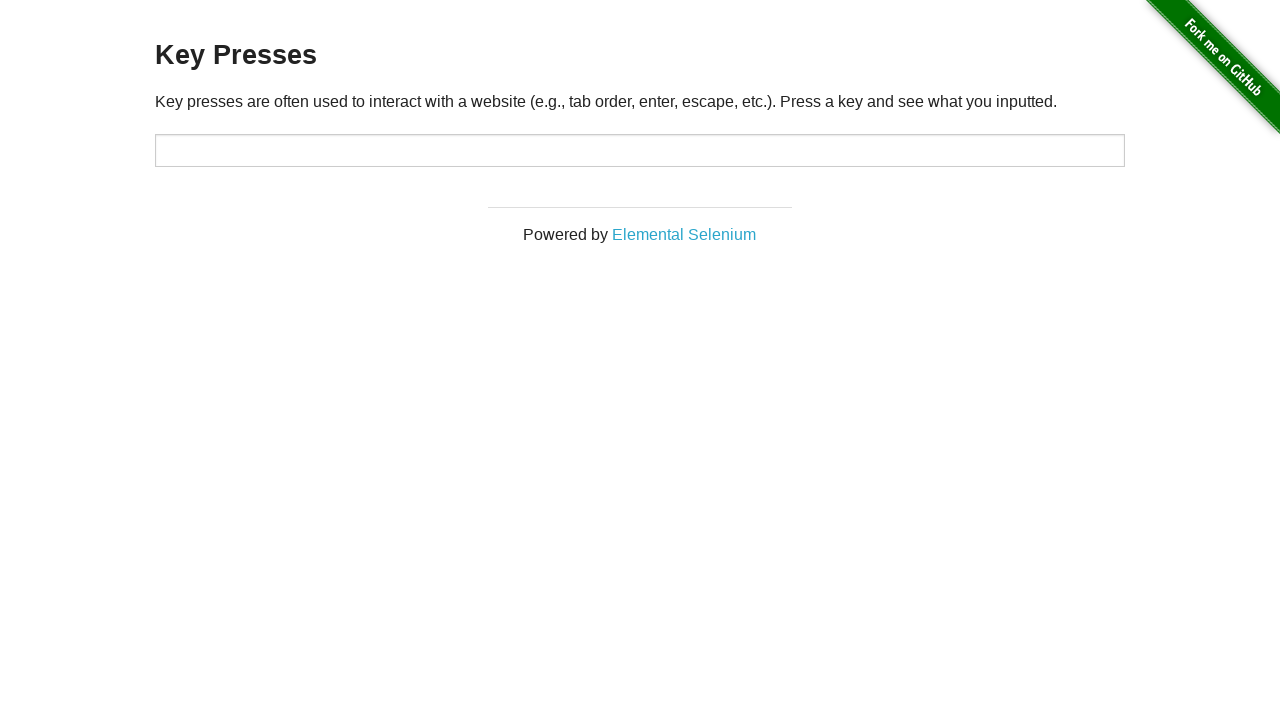

Sent ESCAPE key press to input field on input#target
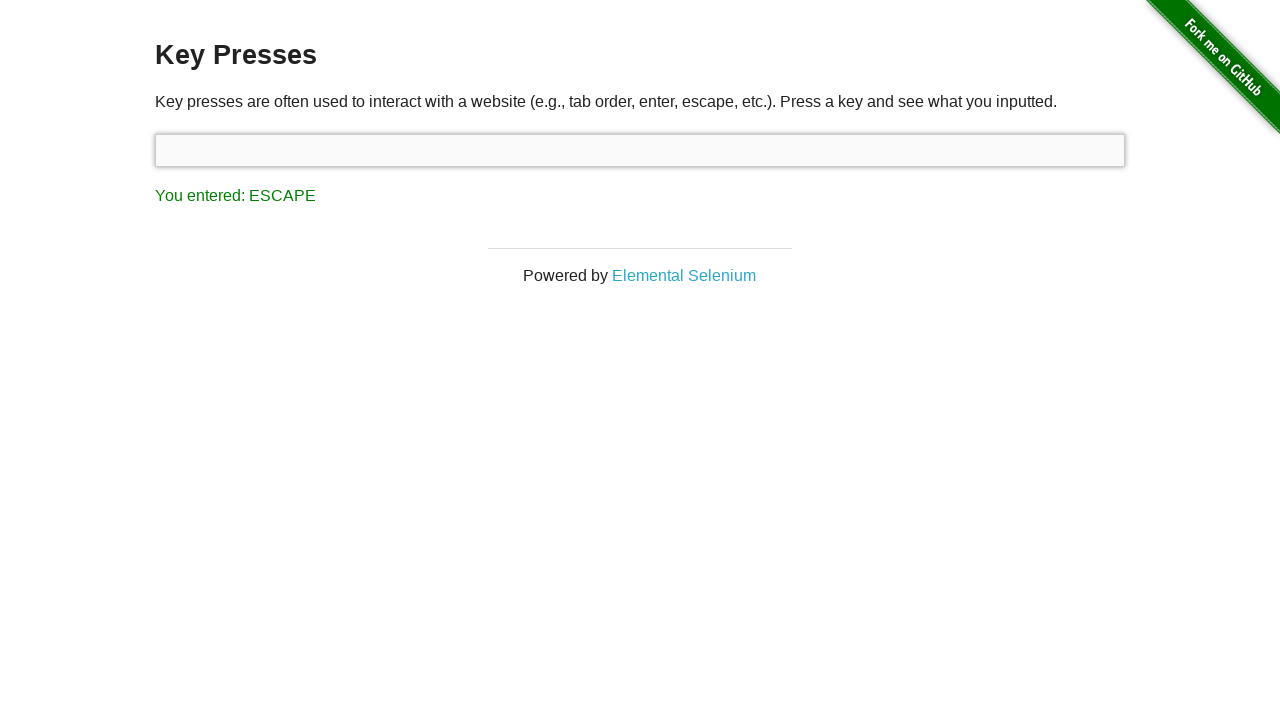

Key press result displayed
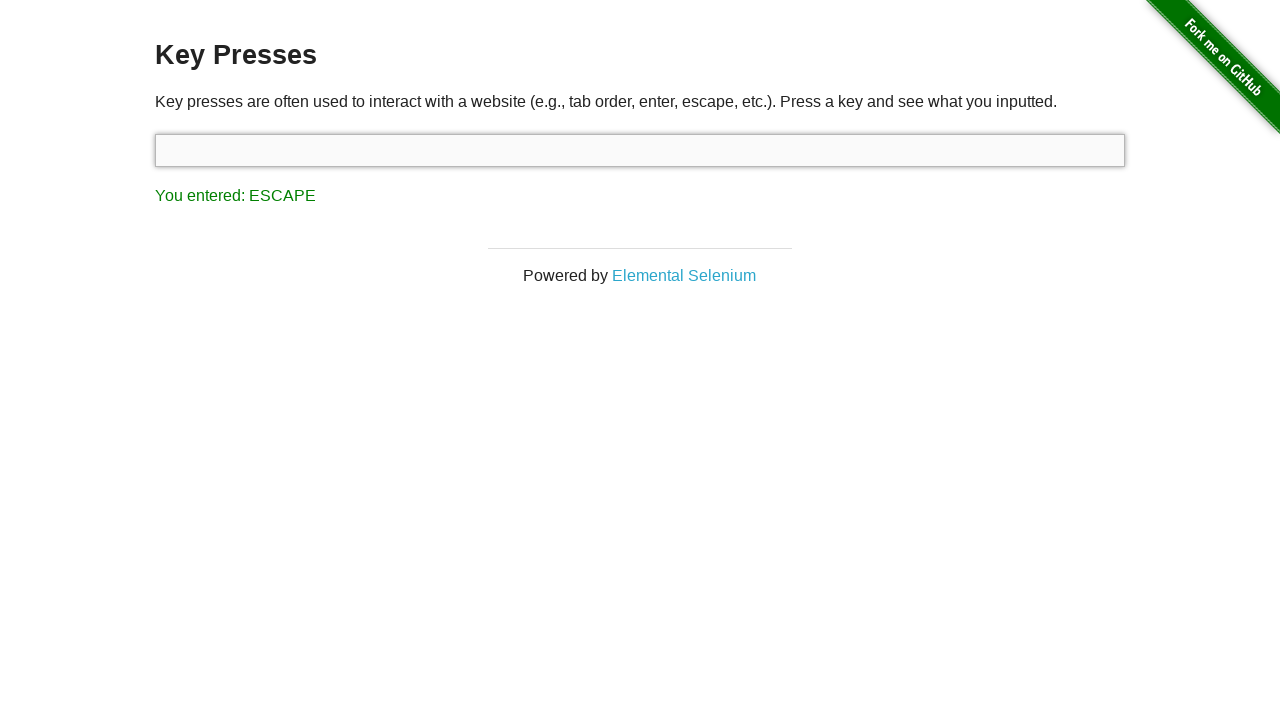

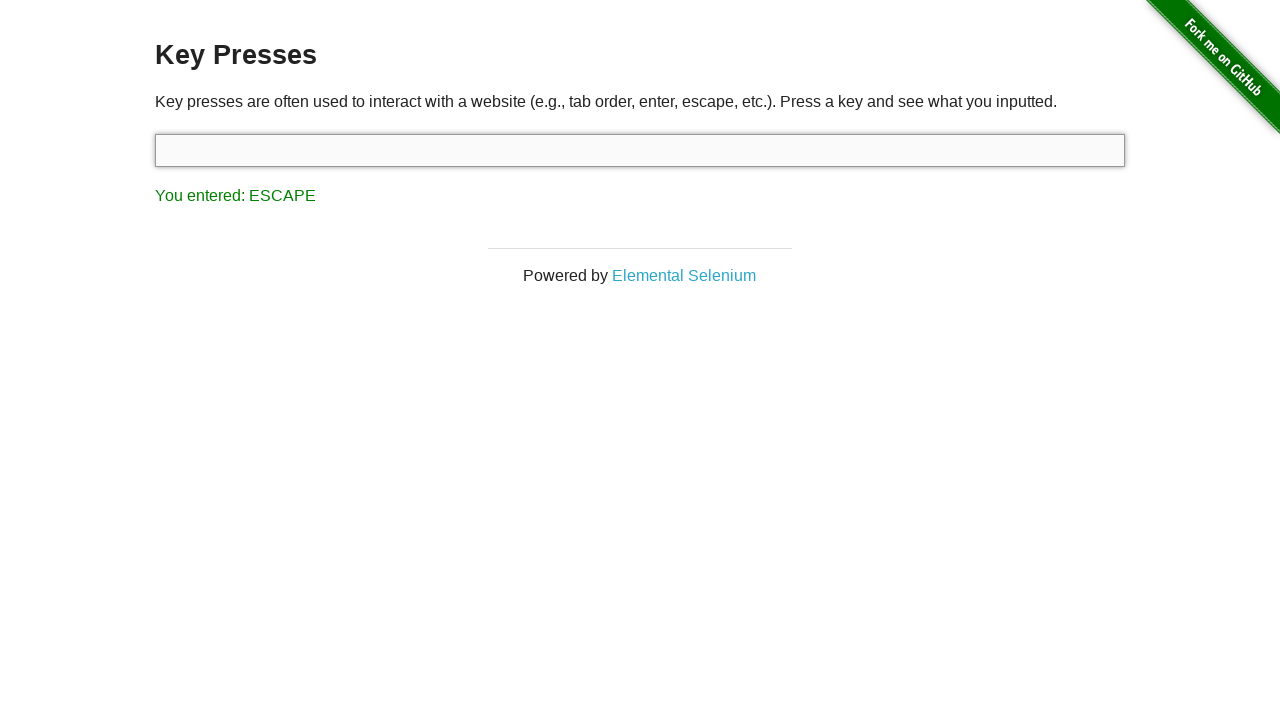